Tests language change functionality from Polish to English on the folk instruments website

Starting URL: http://ludowe.instrumenty.edu.pl/pl/o-projekcie

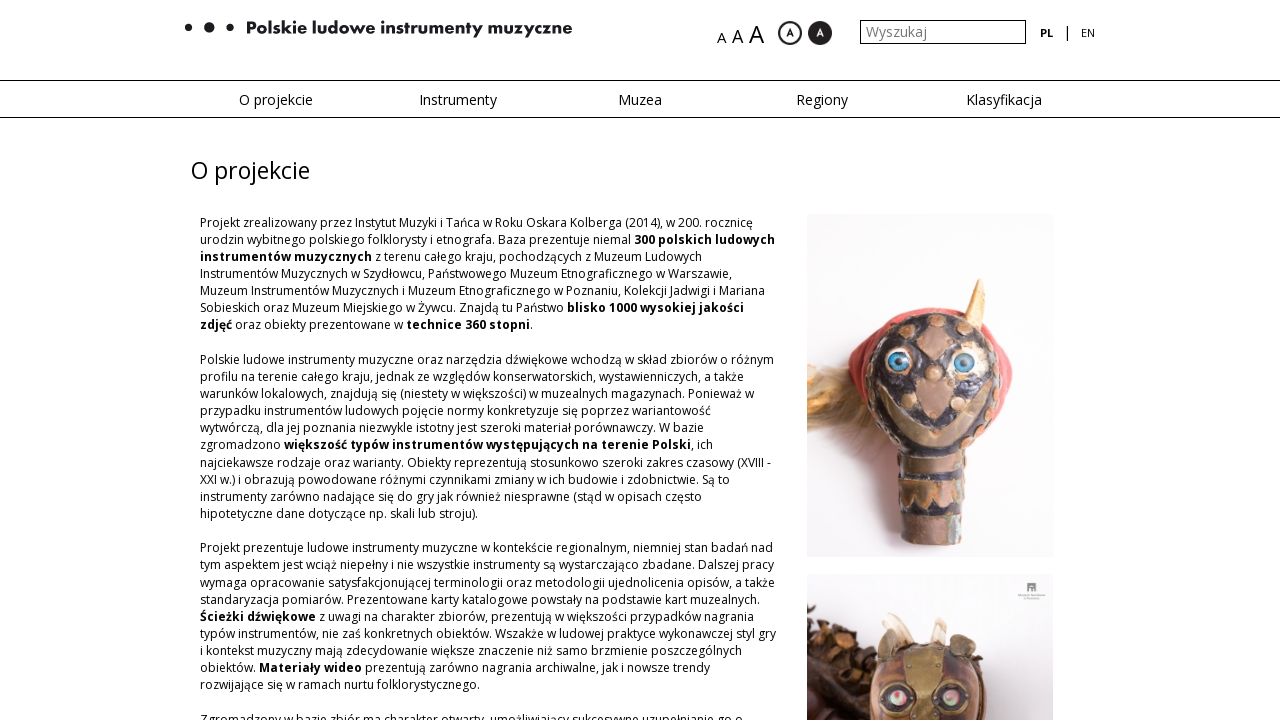

Clicked on English language link to switch from Polish to English at (1088, 33) on xpath=/html/body/div[2]/div[1]/div/div/div[2]/div[2]/div/ul/li[3]/a
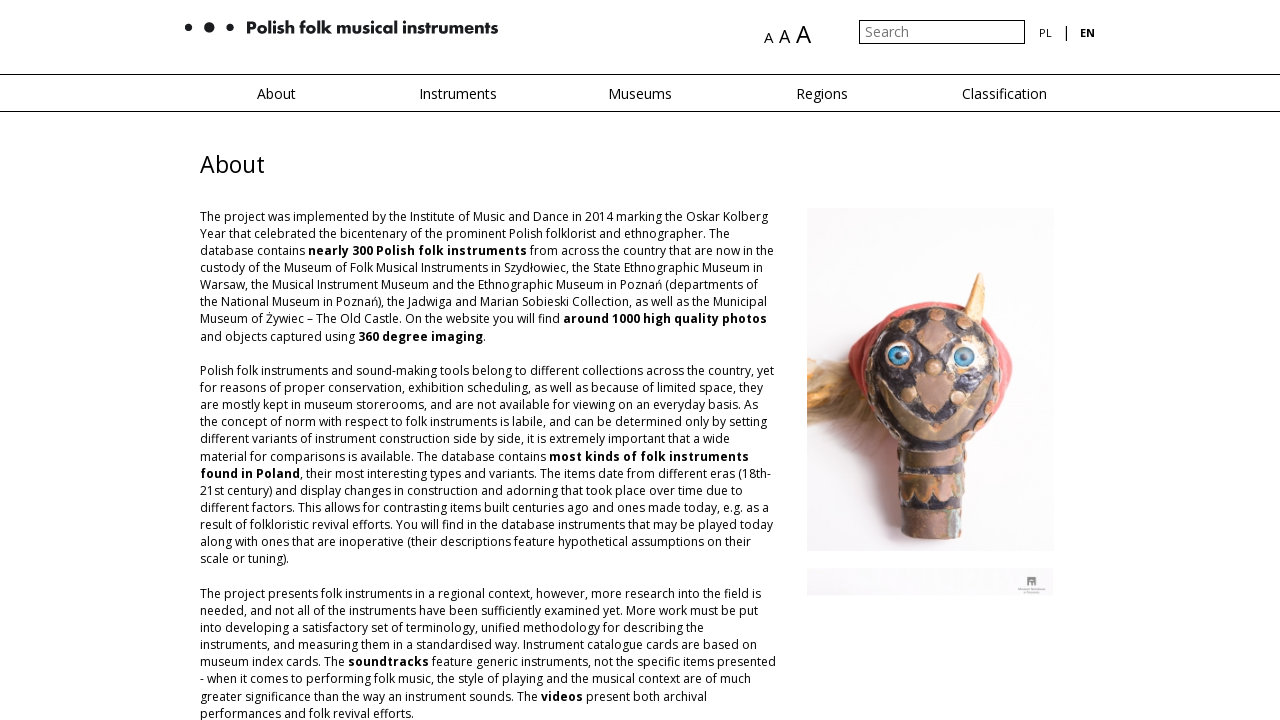

Waited for page heading to load after language change
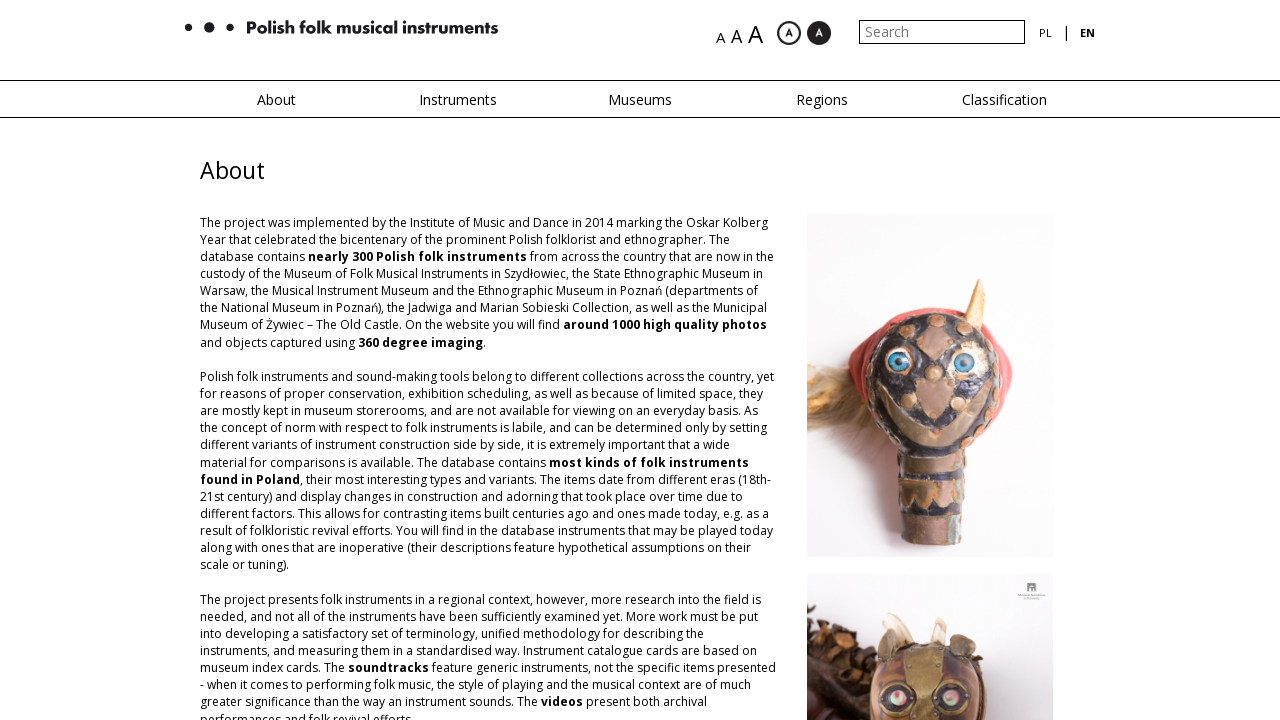

Verified page heading changed to 'About' in English
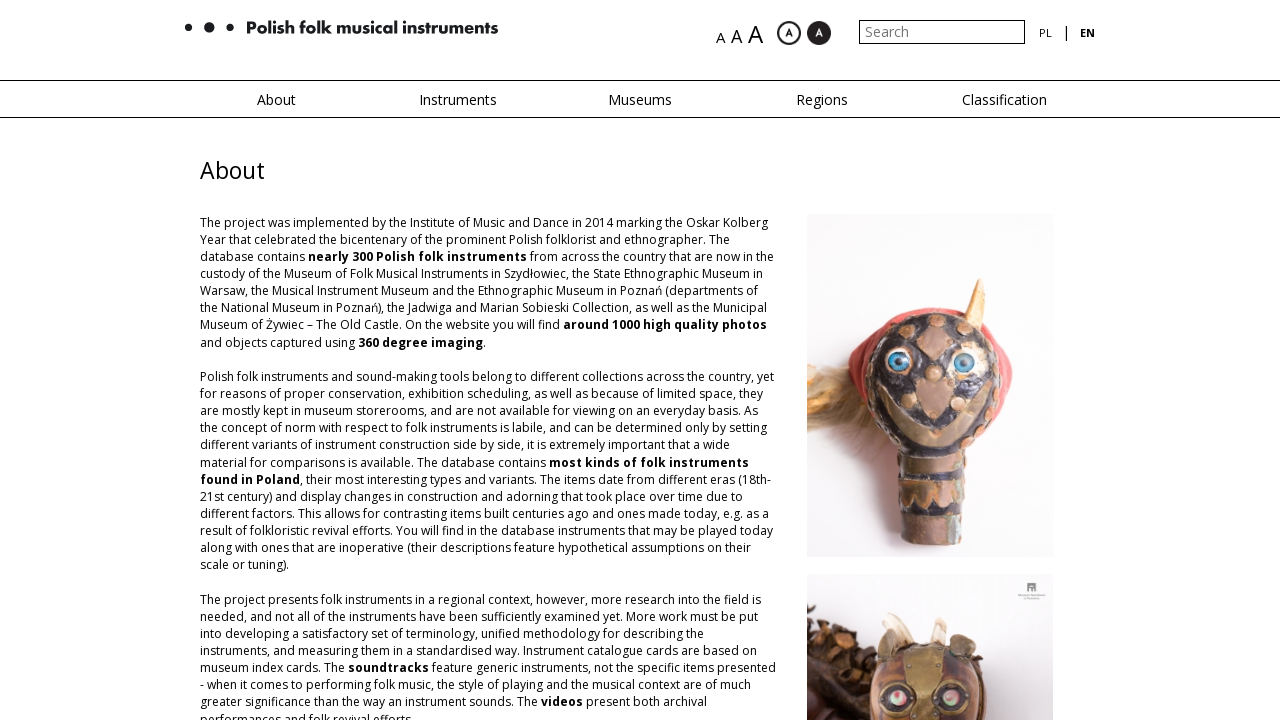

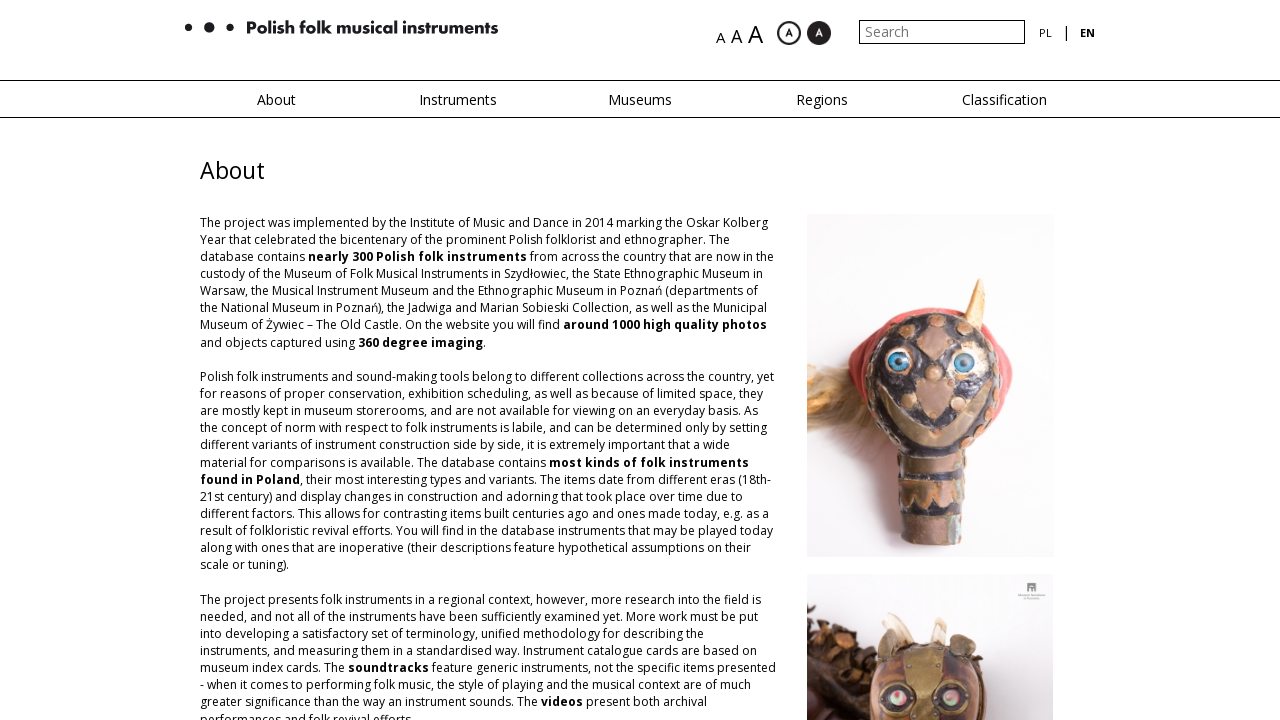